Tests navigation by clicking on the Products link in the shop menu

Starting URL: https://automationexercise.com/

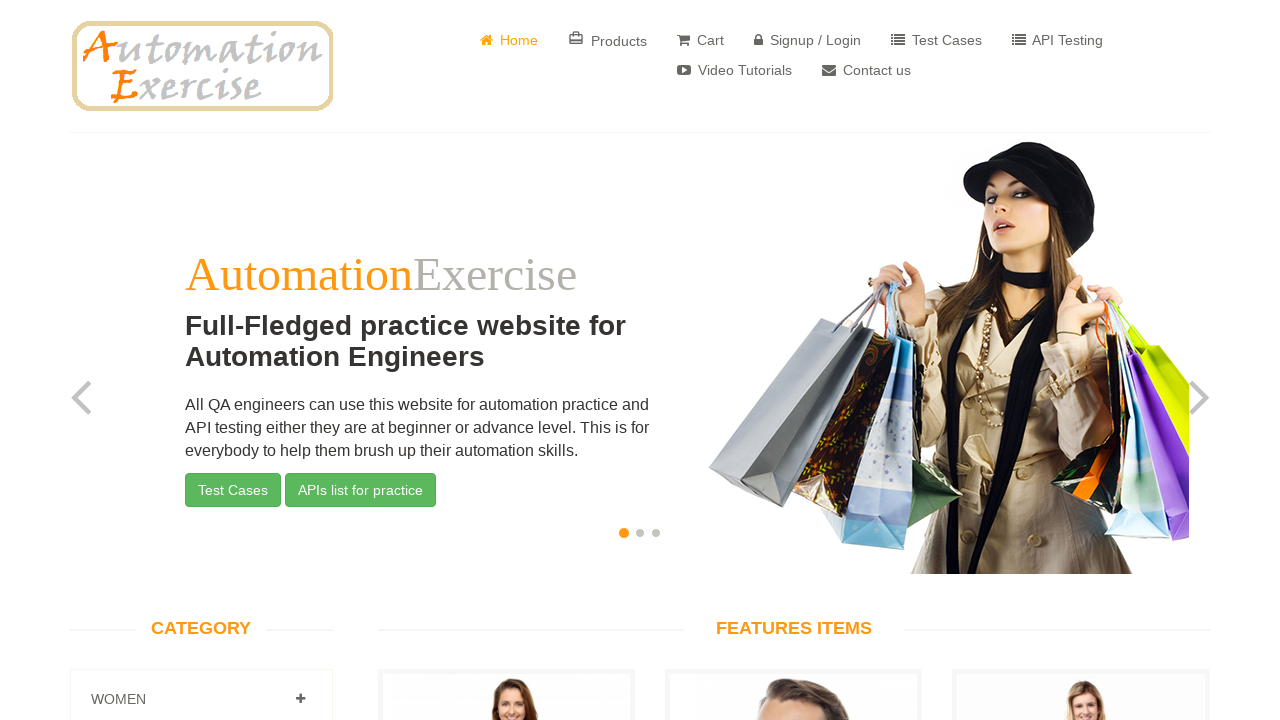

Clicked on Products link in the shop menu at (608, 40) on .shop-menu > .nav >> text=Products
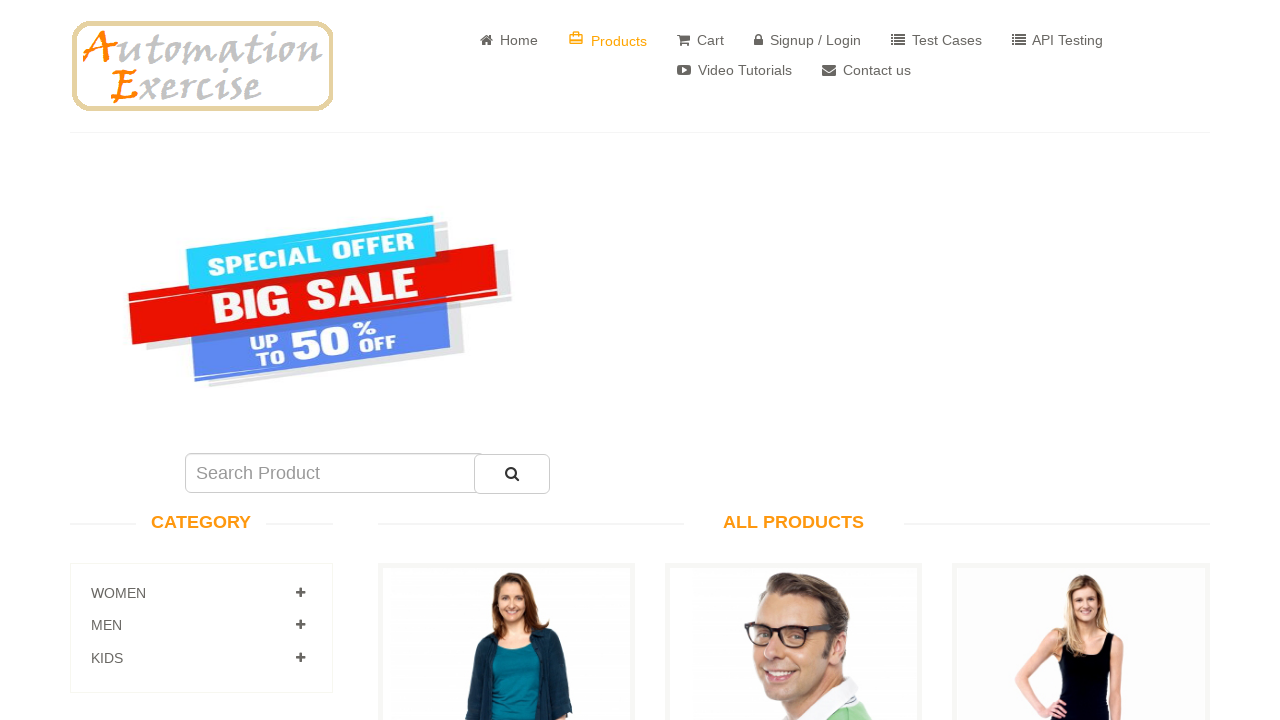

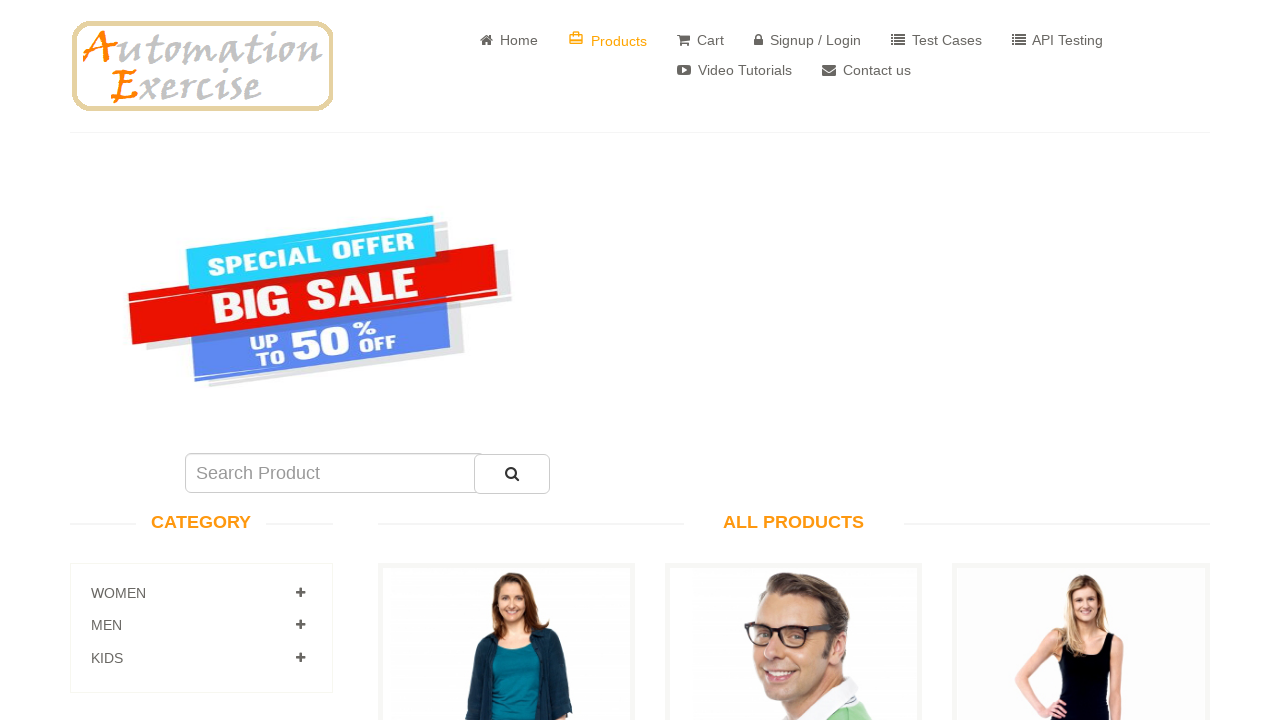